Tests that edits are saved when the input field loses focus (blur event)

Starting URL: https://demo.playwright.dev/todomvc

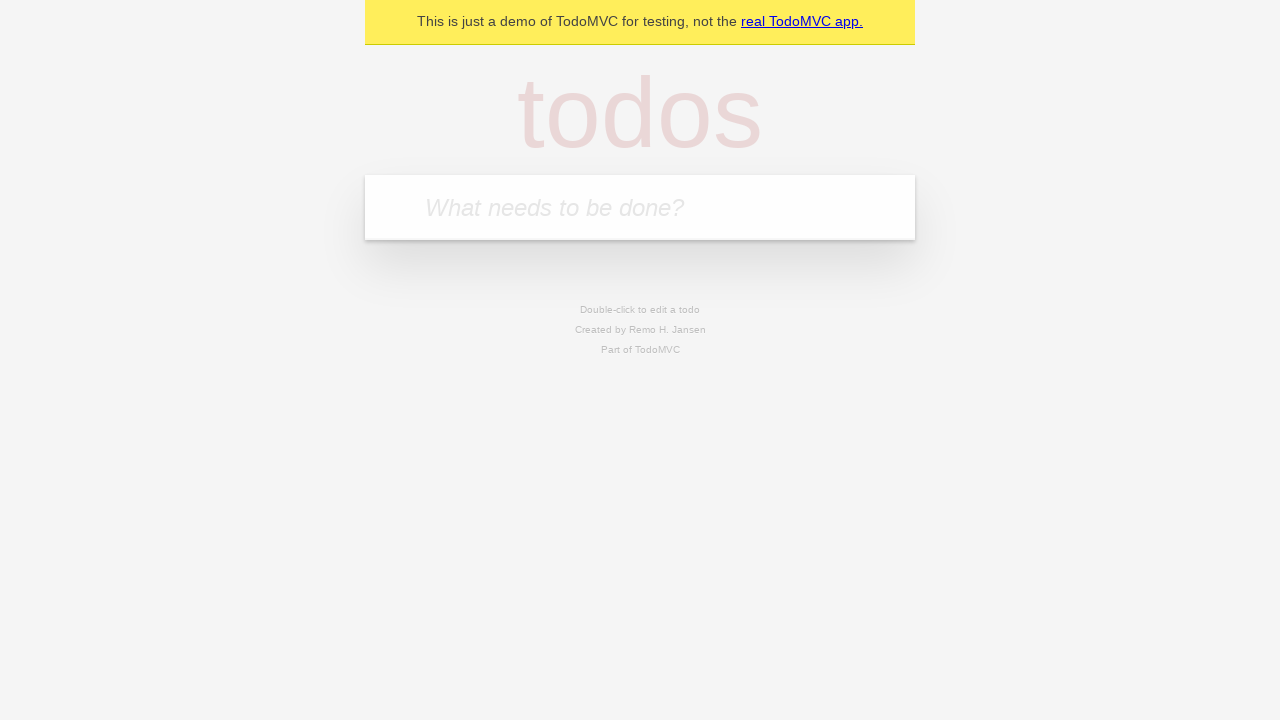

Filled first todo input with 'buy some cheese' on internal:attr=[placeholder="What needs to be done?"i]
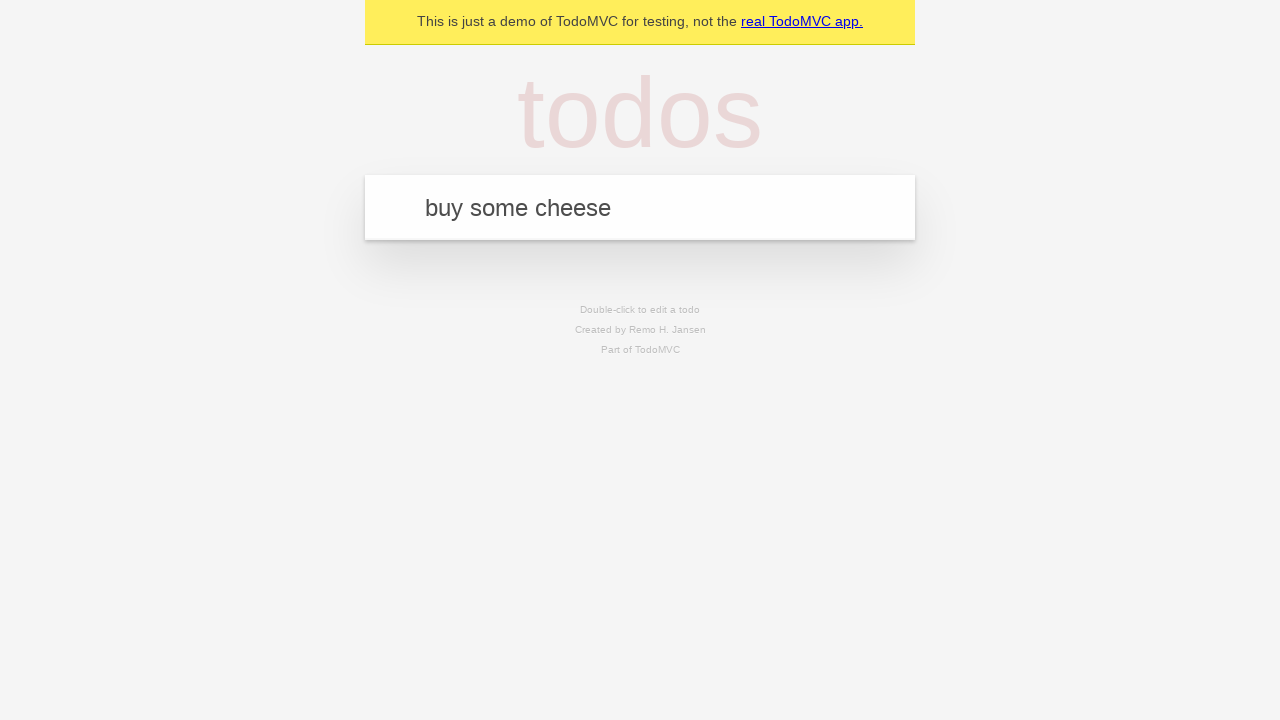

Pressed Enter to create first todo on internal:attr=[placeholder="What needs to be done?"i]
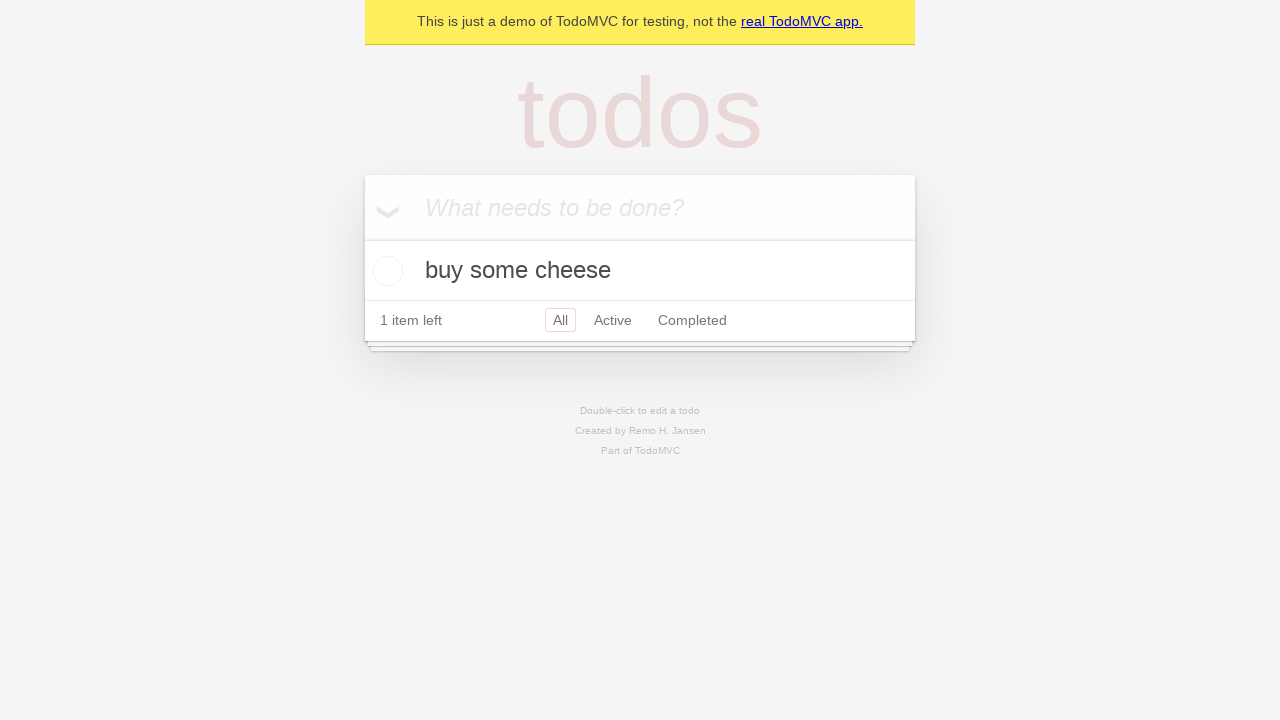

Filled second todo input with 'feed the cat' on internal:attr=[placeholder="What needs to be done?"i]
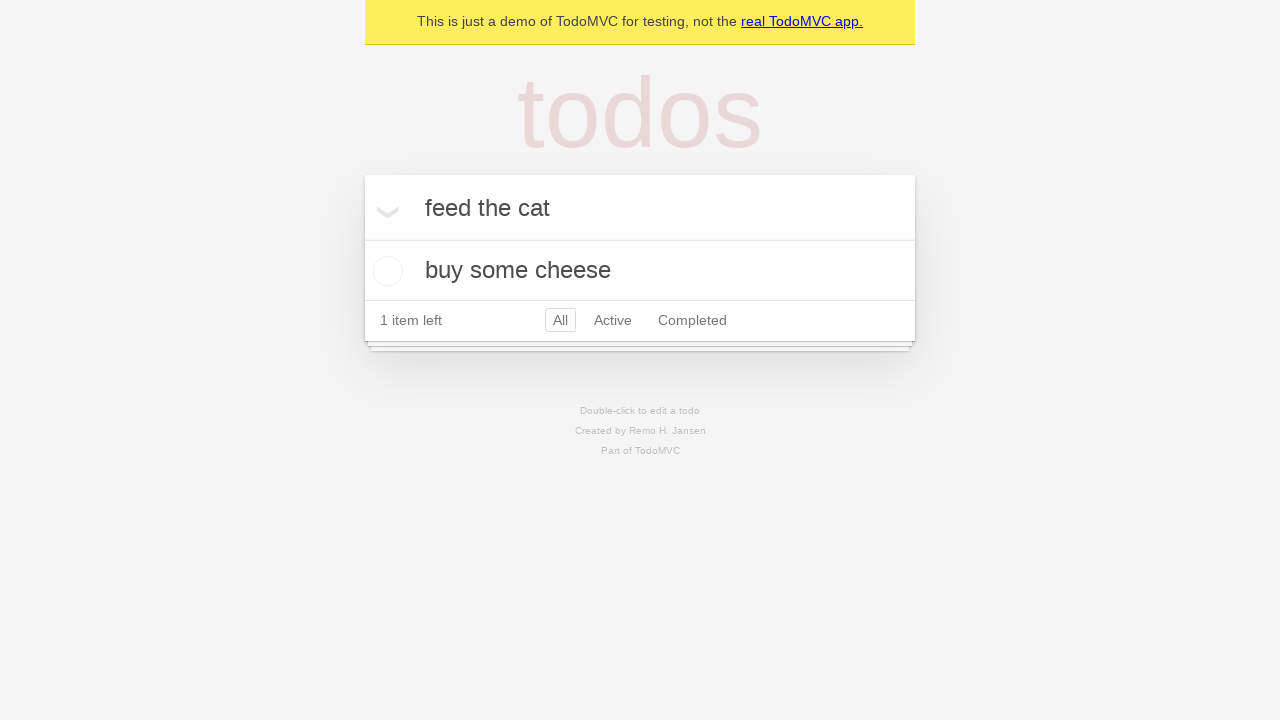

Pressed Enter to create second todo on internal:attr=[placeholder="What needs to be done?"i]
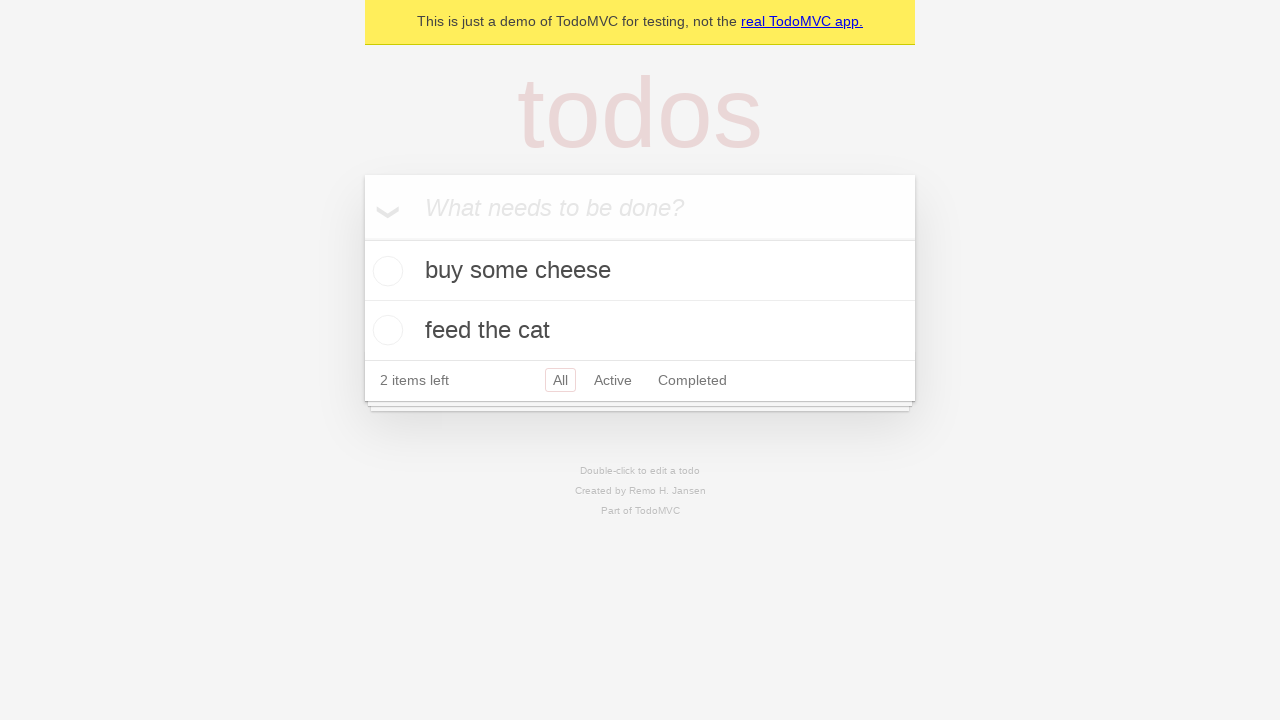

Filled third todo input with 'book a doctors appointment' on internal:attr=[placeholder="What needs to be done?"i]
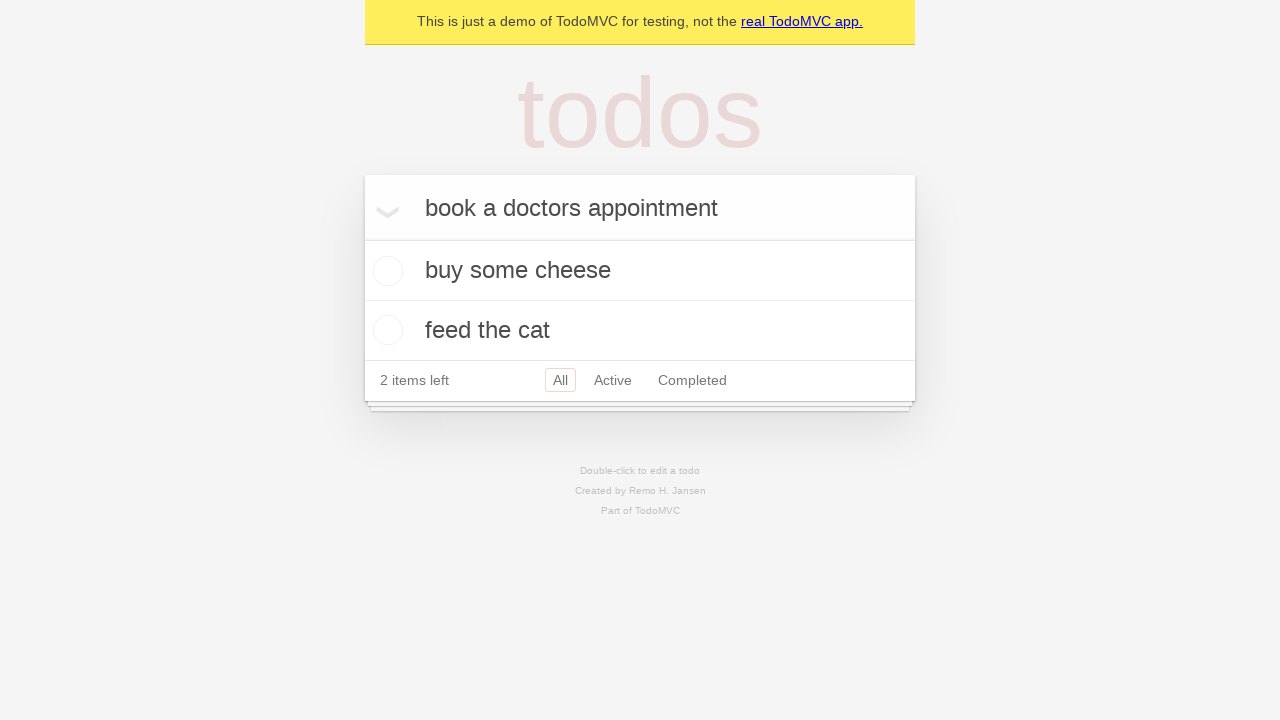

Pressed Enter to create third todo on internal:attr=[placeholder="What needs to be done?"i]
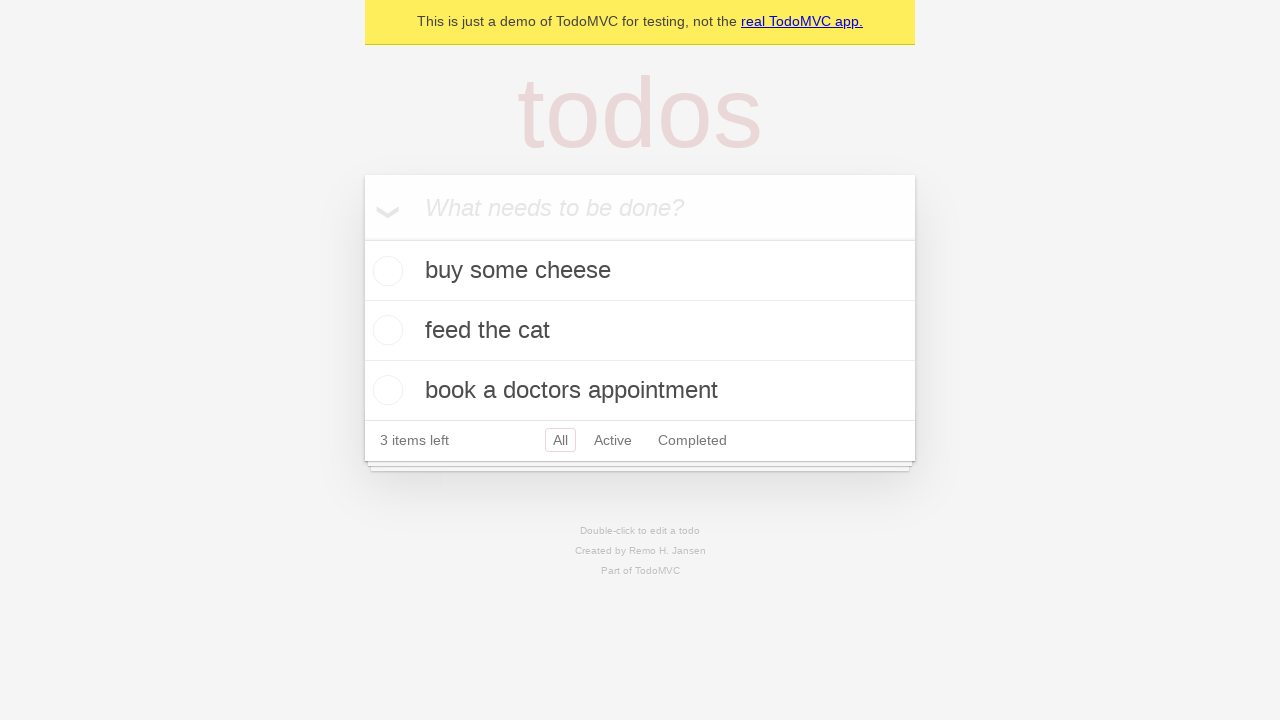

Waited for all 3 todos to be created in the DOM
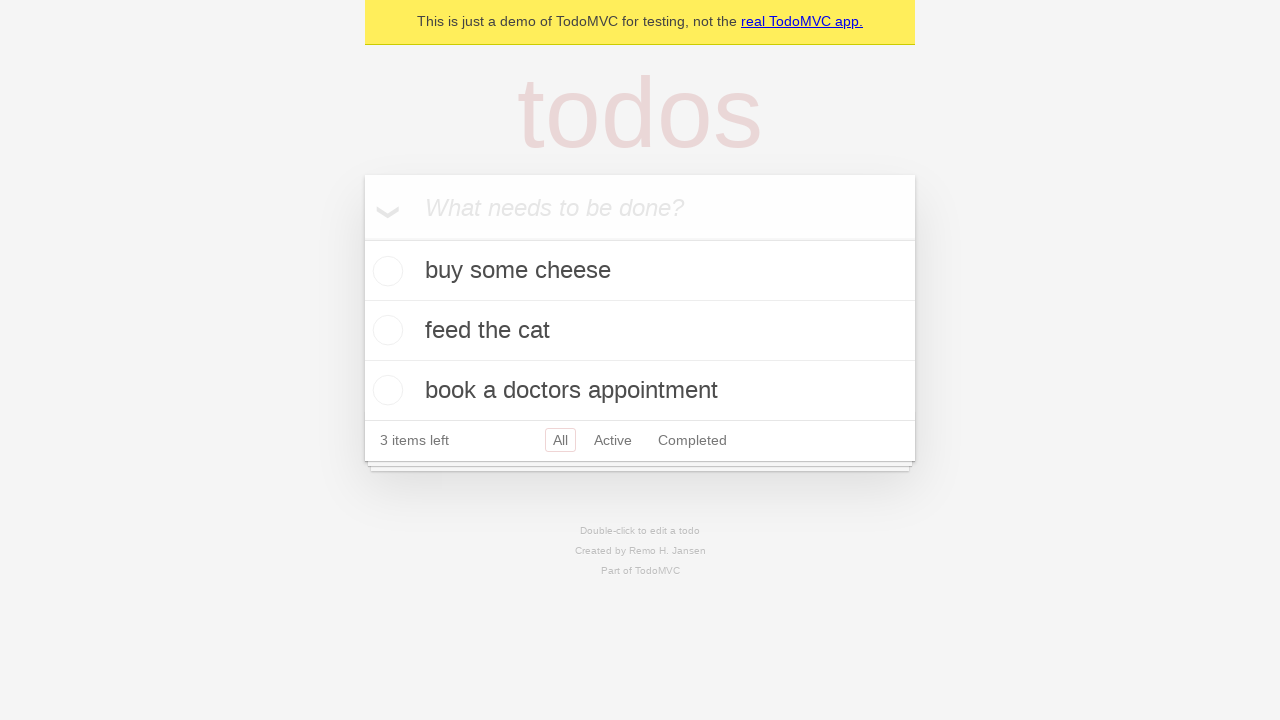

Located all todo items
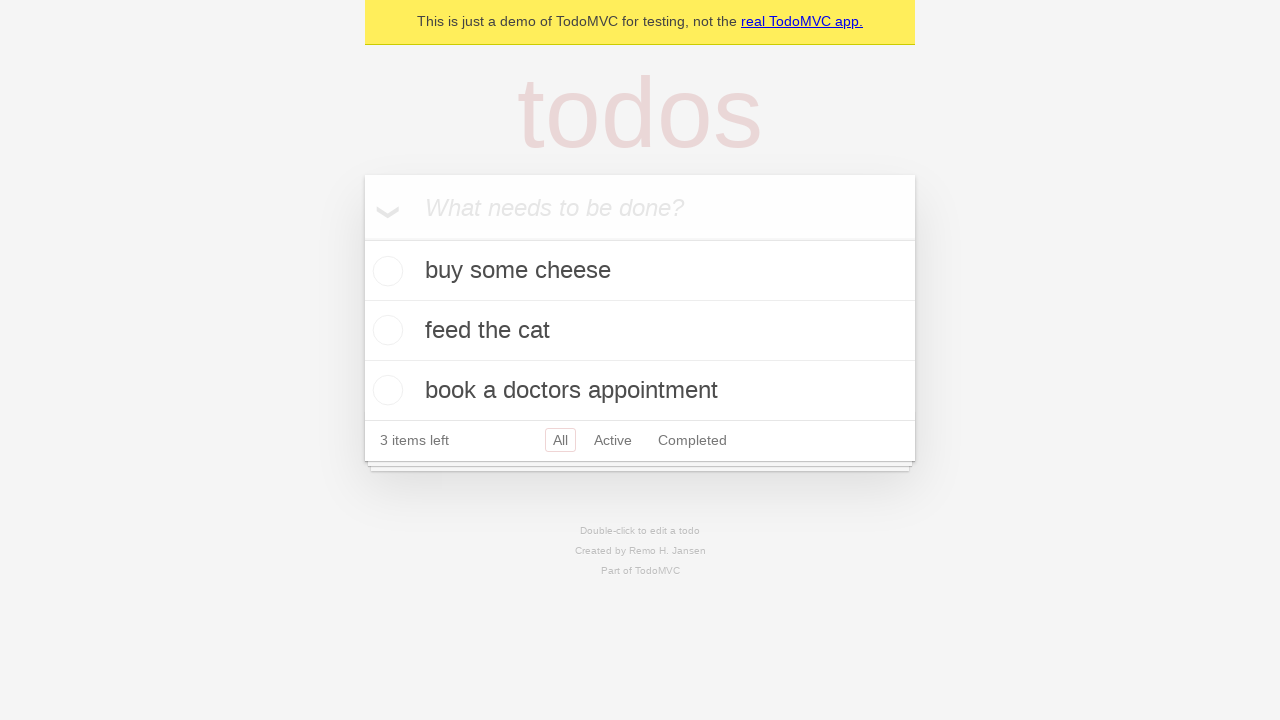

Double-clicked on second todo to enter edit mode at (640, 331) on internal:testid=[data-testid="todo-item"s] >> nth=1
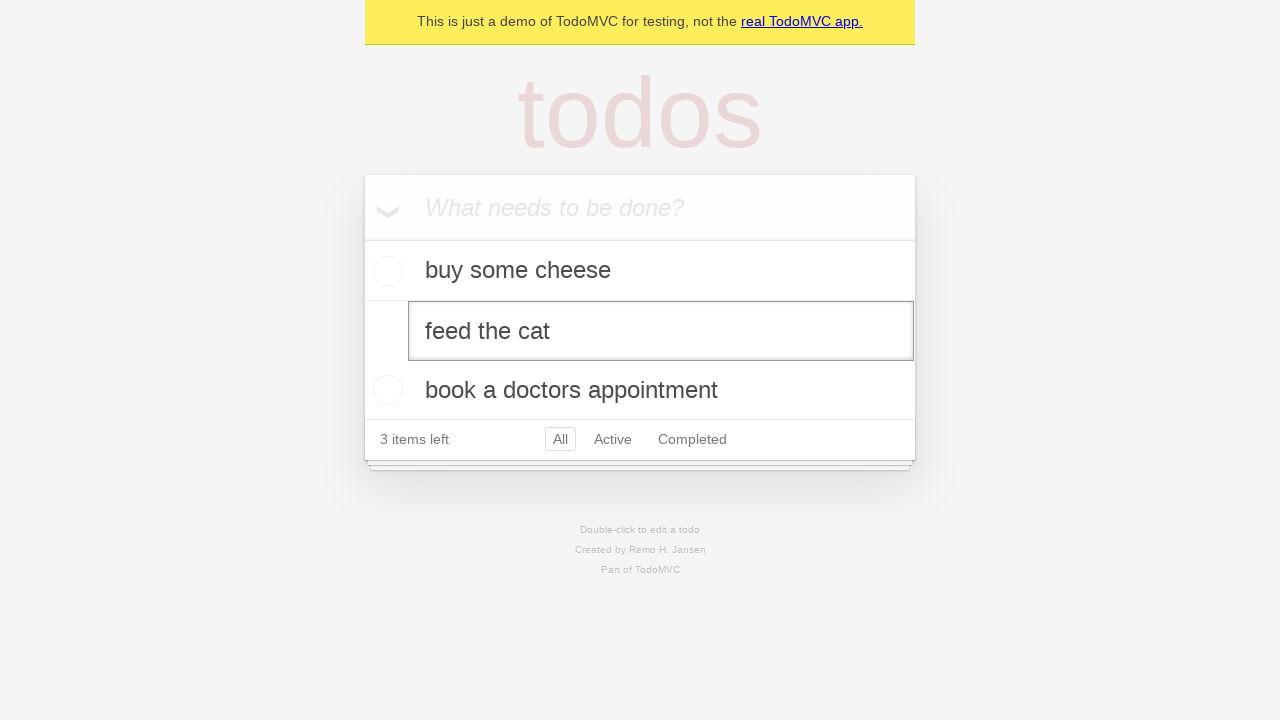

Filled edit field with new text 'buy some sausages' on internal:testid=[data-testid="todo-item"s] >> nth=1 >> internal:role=textbox[nam
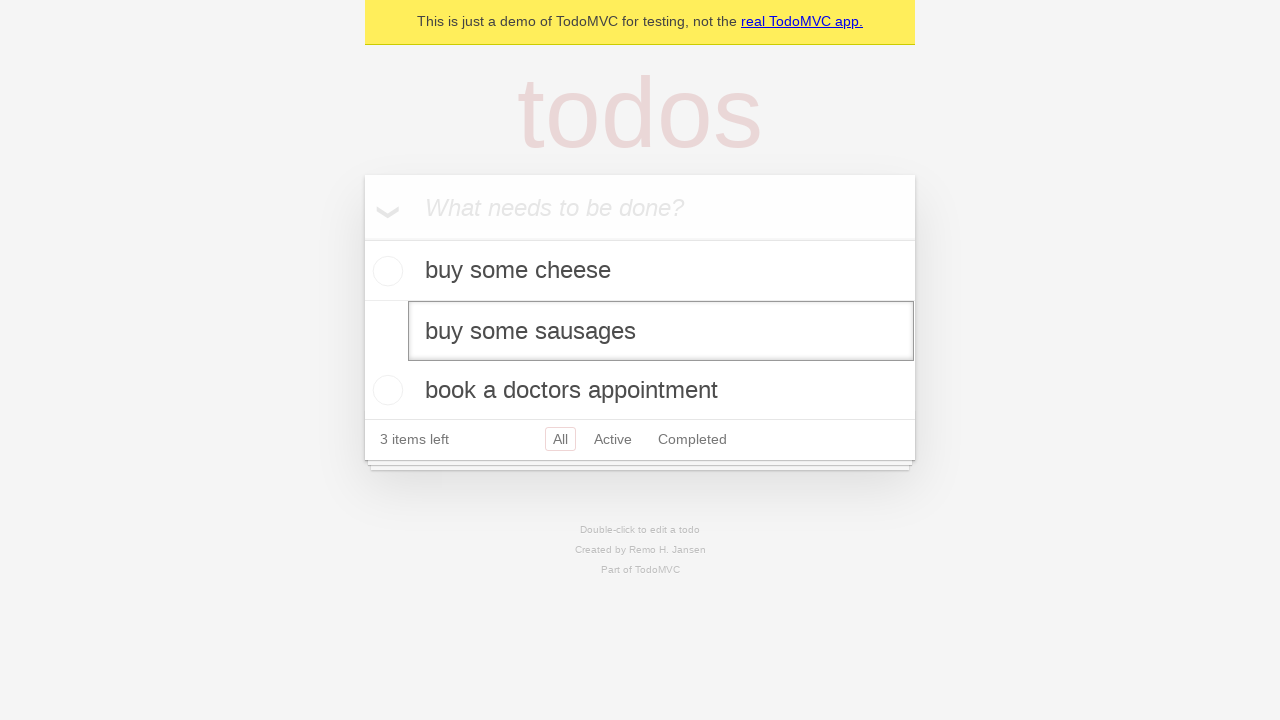

Dispatched blur event to save the edited todo
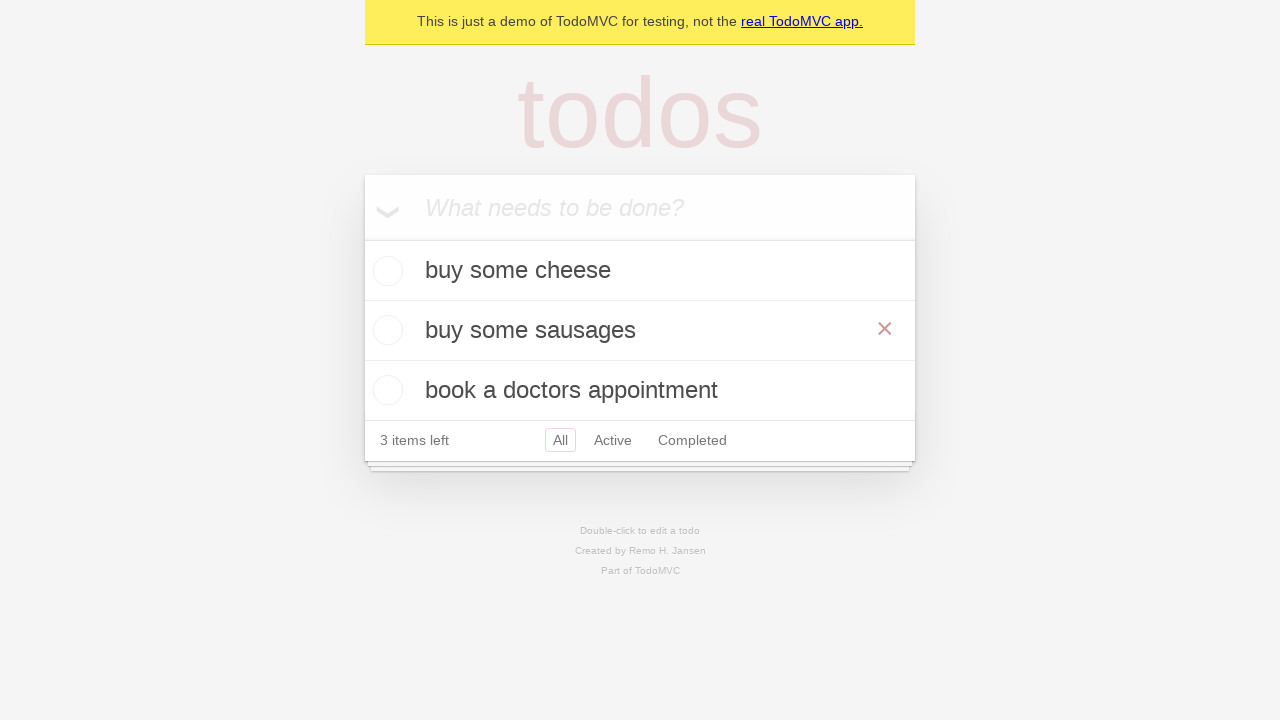

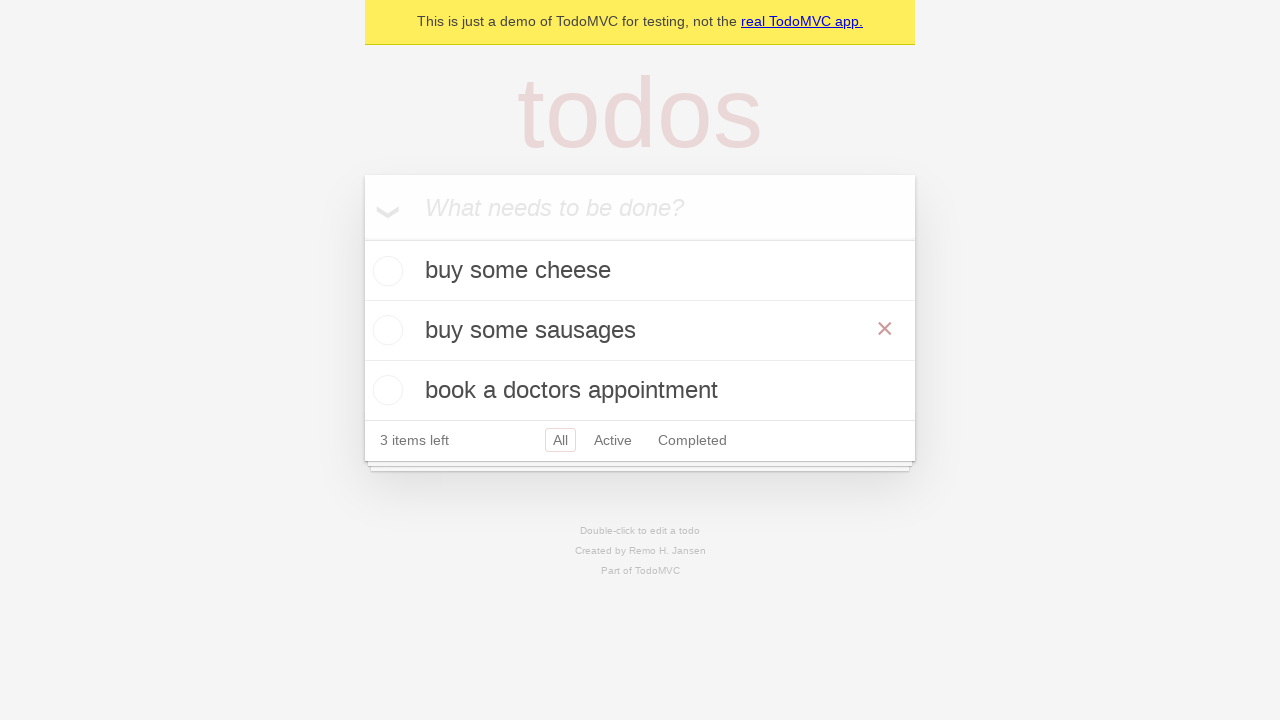